Tests sending keyboard keys using the keyboard API without targeting a specific element, sending the TAB key and verifying the result text.

Starting URL: http://the-internet.herokuapp.com/key_presses

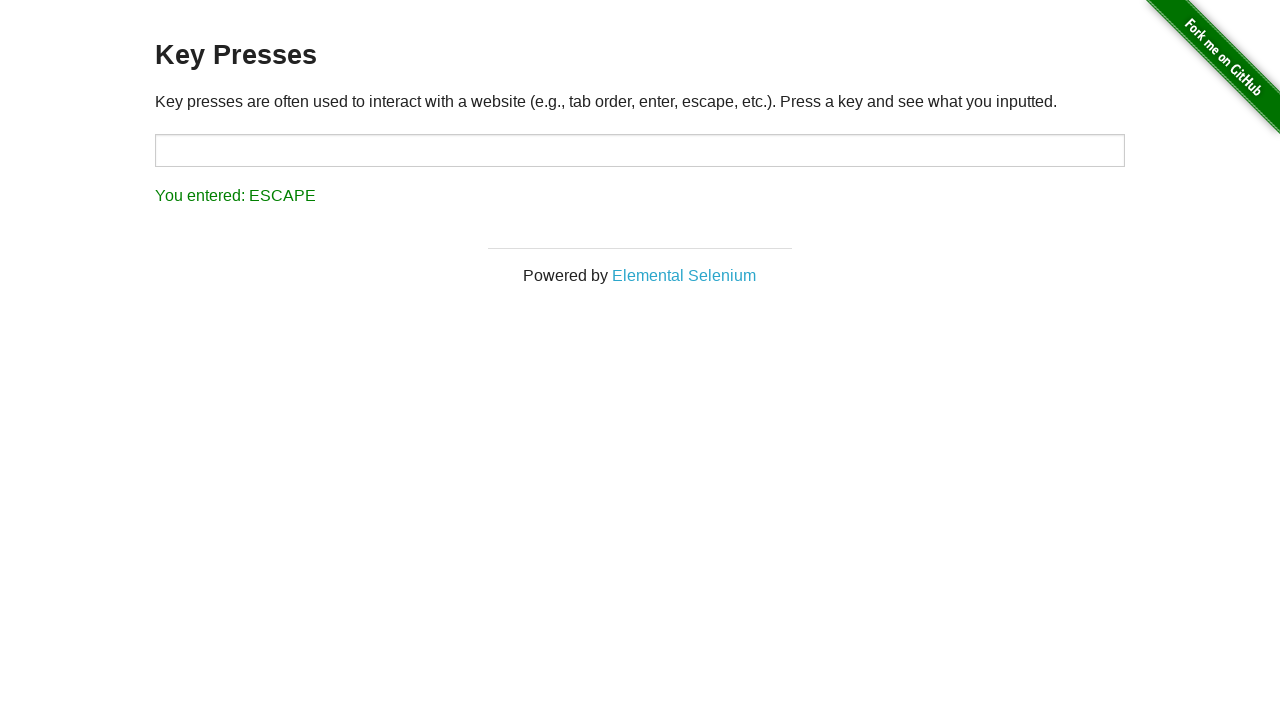

Navigated to key_presses test page
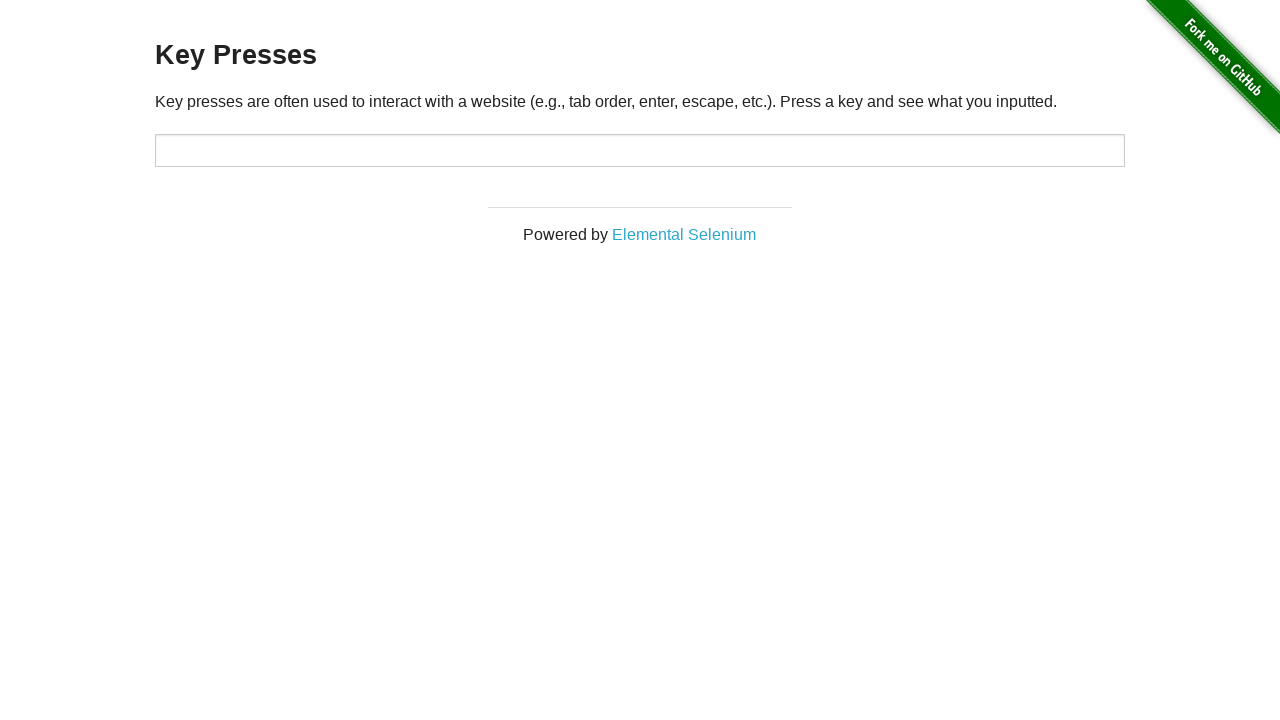

Pressed TAB key using keyboard API
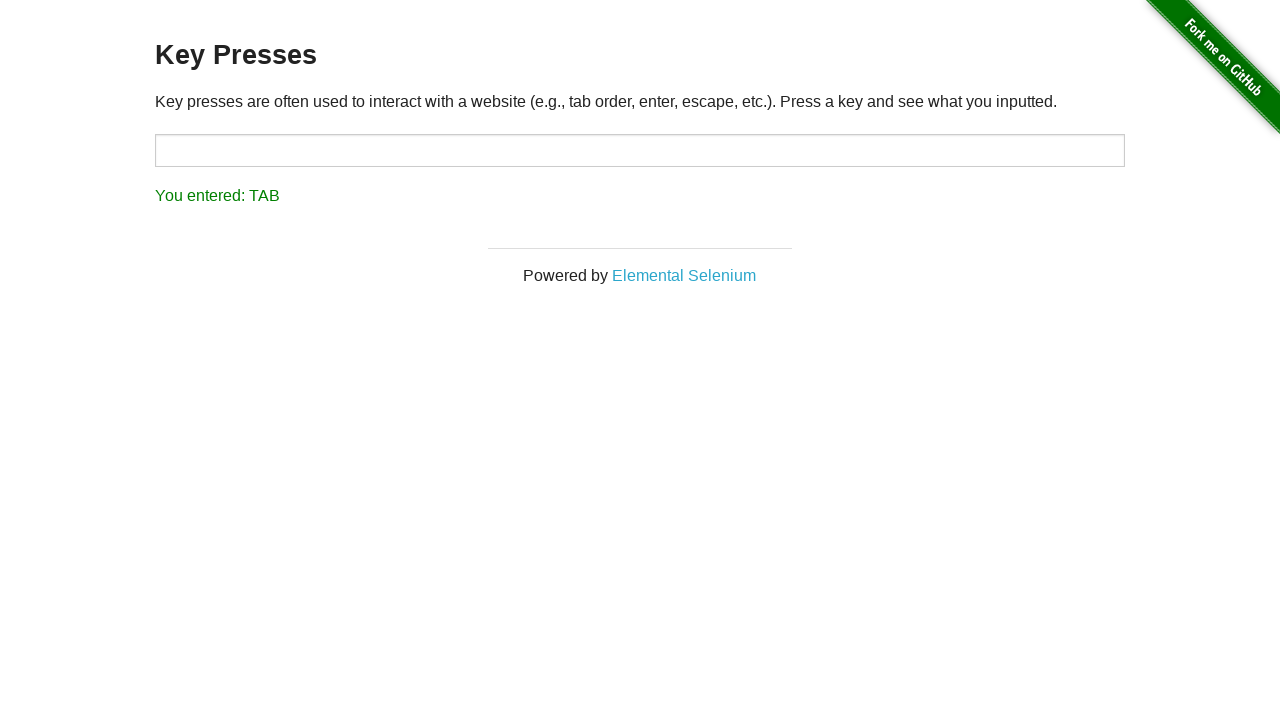

Result element appeared
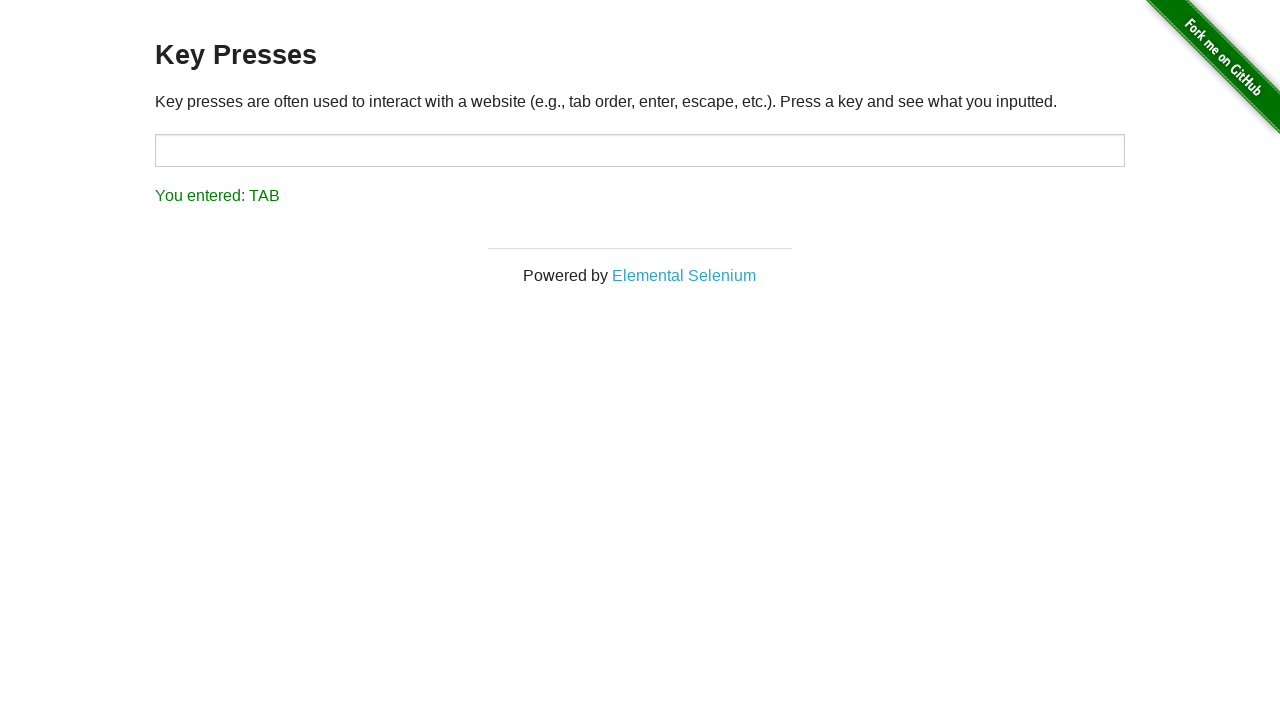

Retrieved result text from #result element
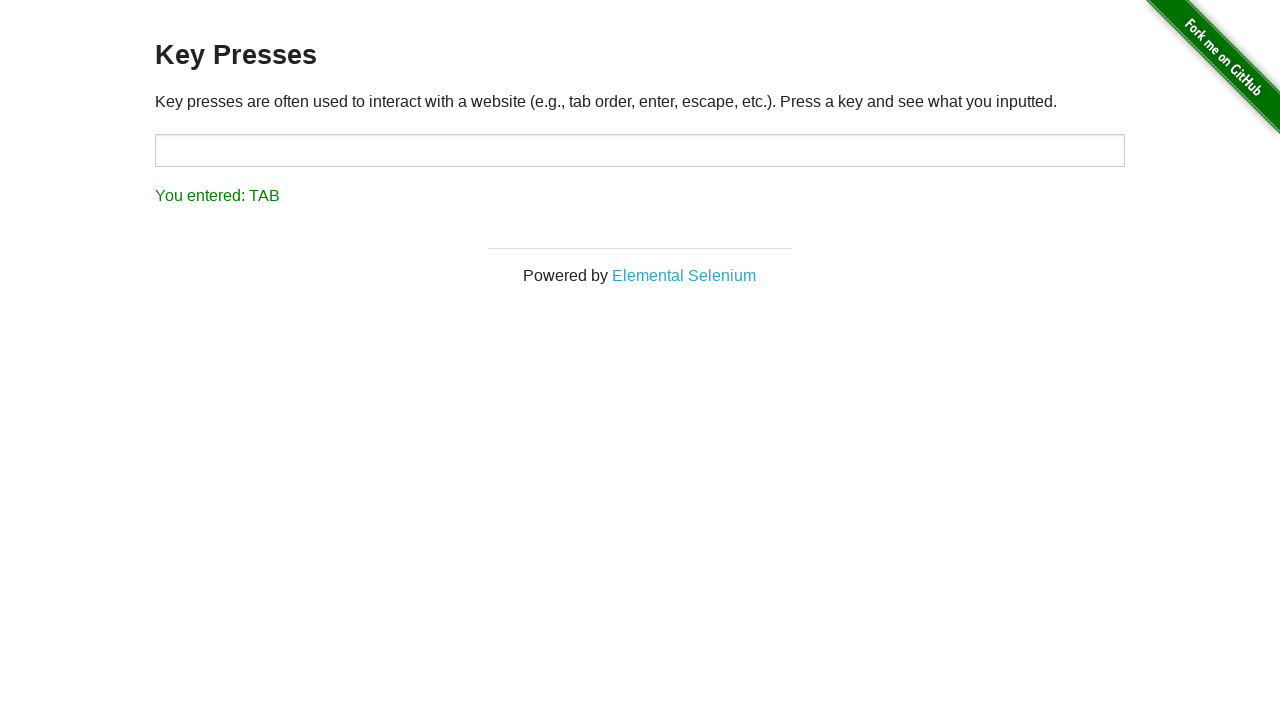

Verified result text matches 'You entered: TAB'
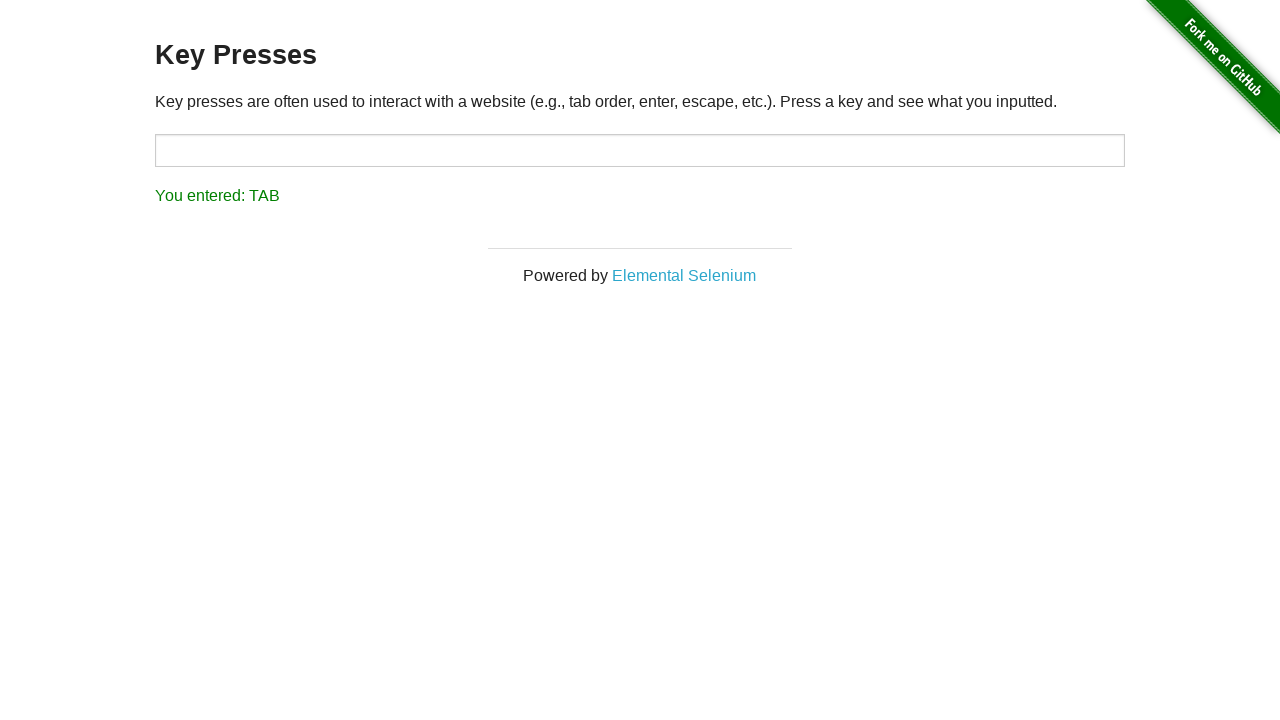

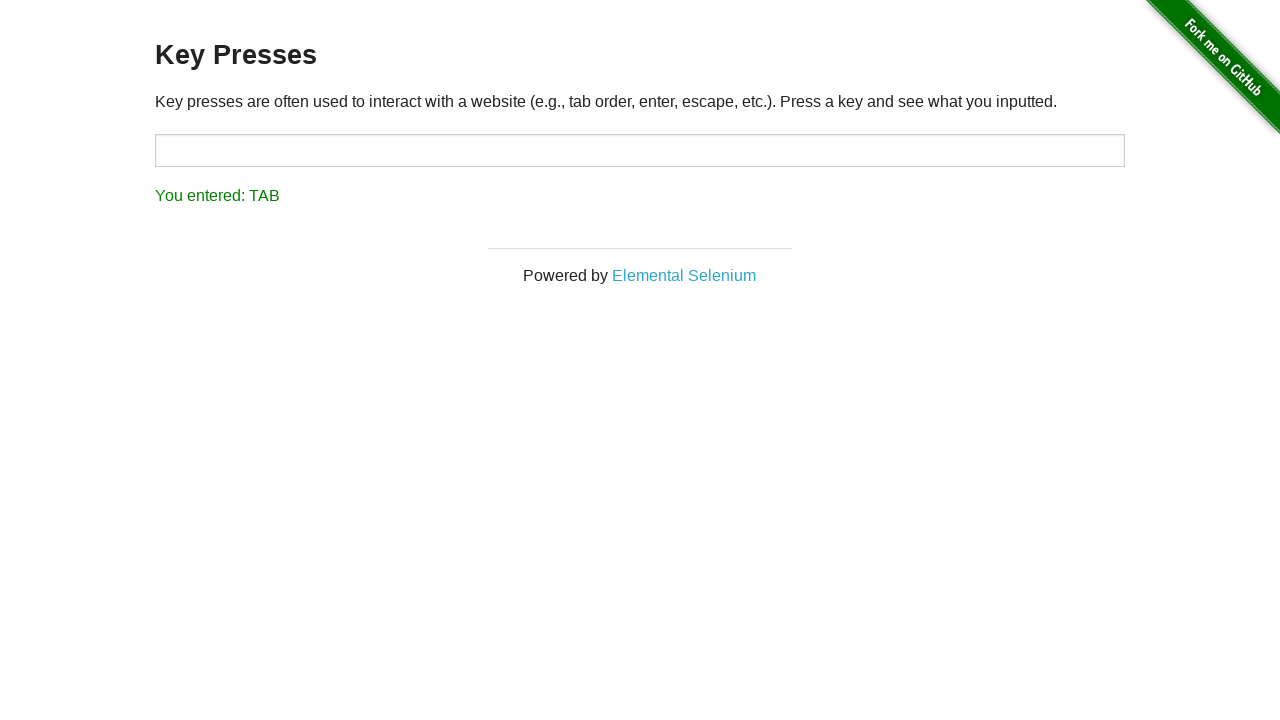